Navigates to The Internet Herokuapp homepage and sets the viewport to mobile dimensions (375x812), verifying the page loads successfully.

Starting URL: https://the-internet.herokuapp.com/

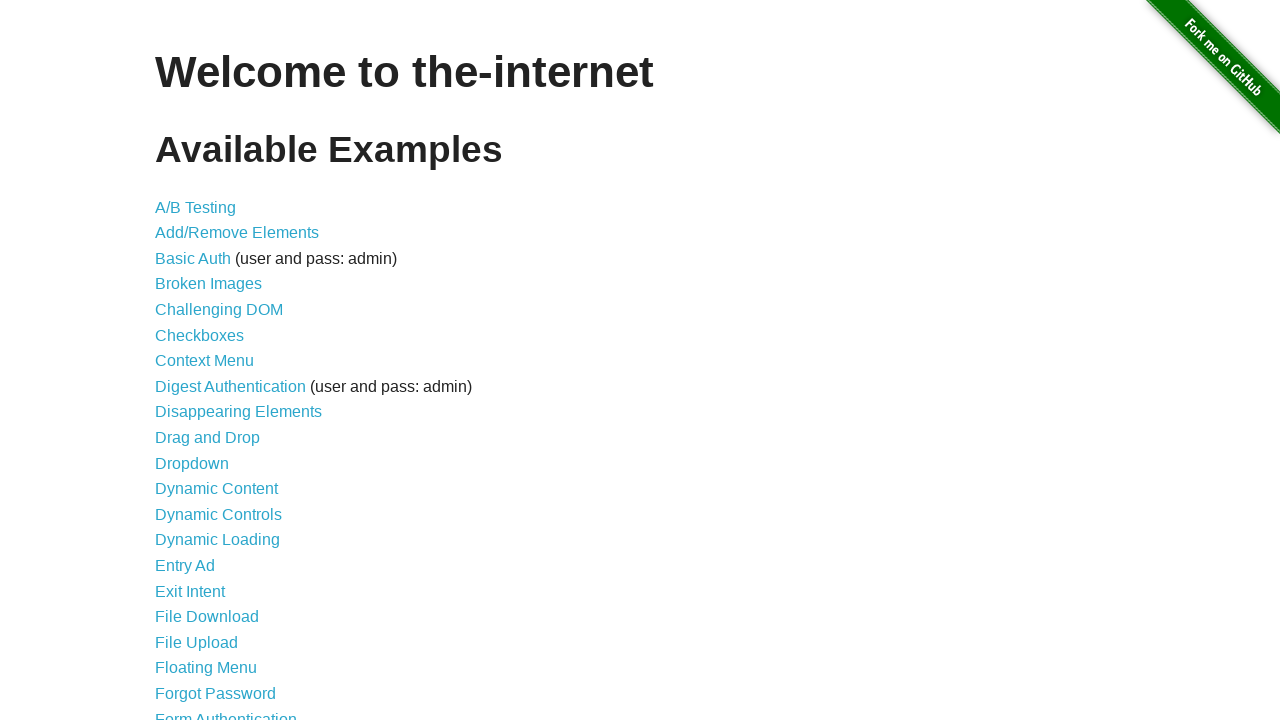

Set viewport to mobile dimensions (375x812)
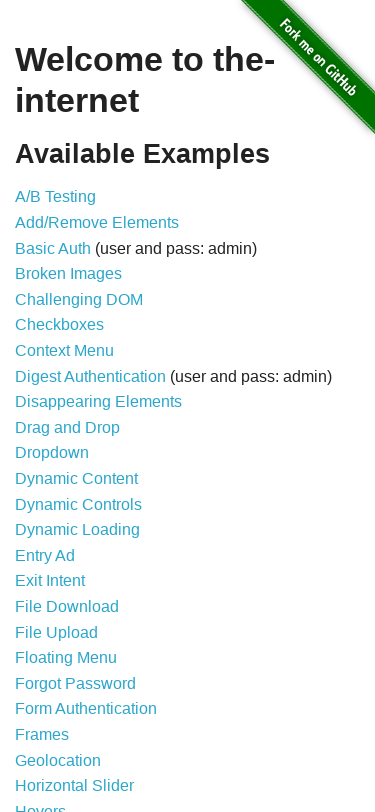

Waited for page to reach domcontentloaded state
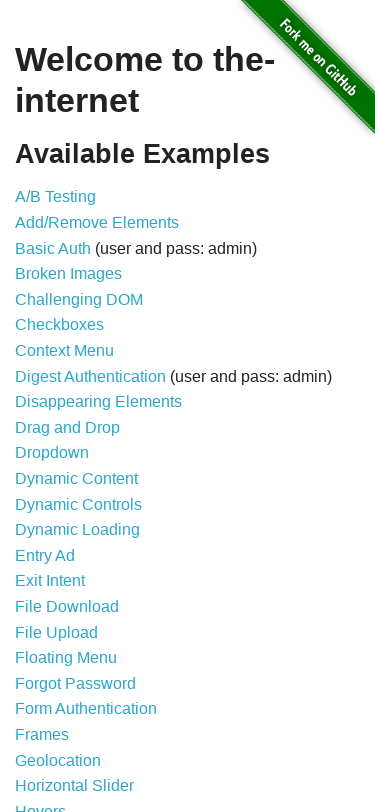

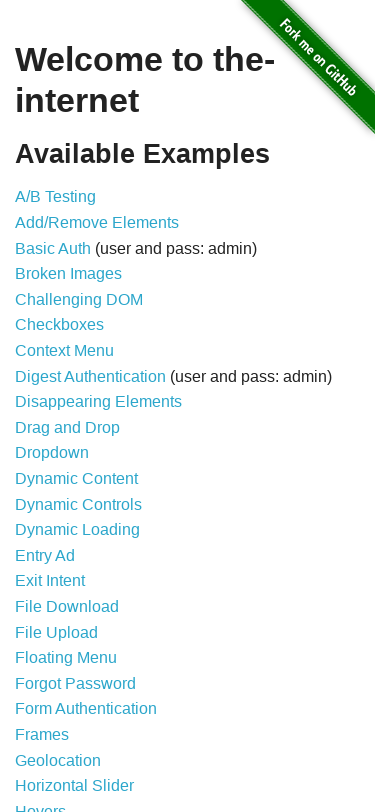